Tests the default sorting functionality by selecting sort by popularity option

Starting URL: http://practice.automationtesting.in

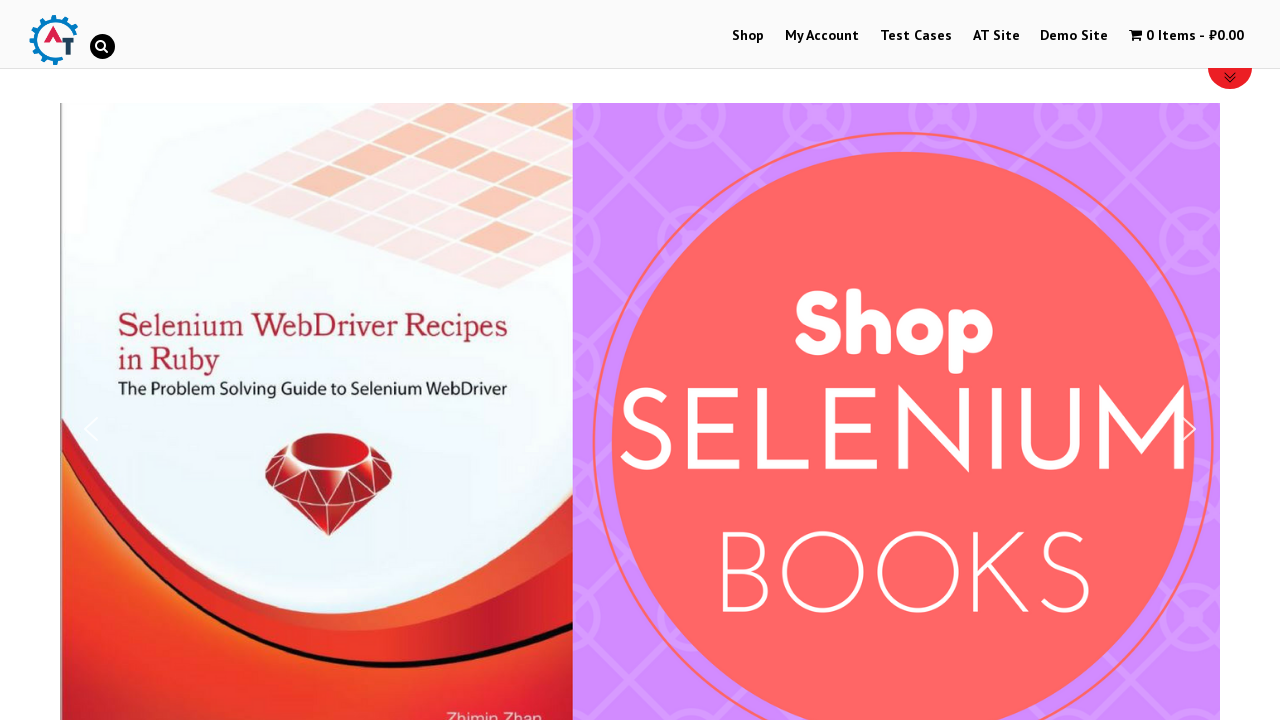

Clicked on Shop menu at (748, 36) on xpath=//*[@id='menu-item-40']/a
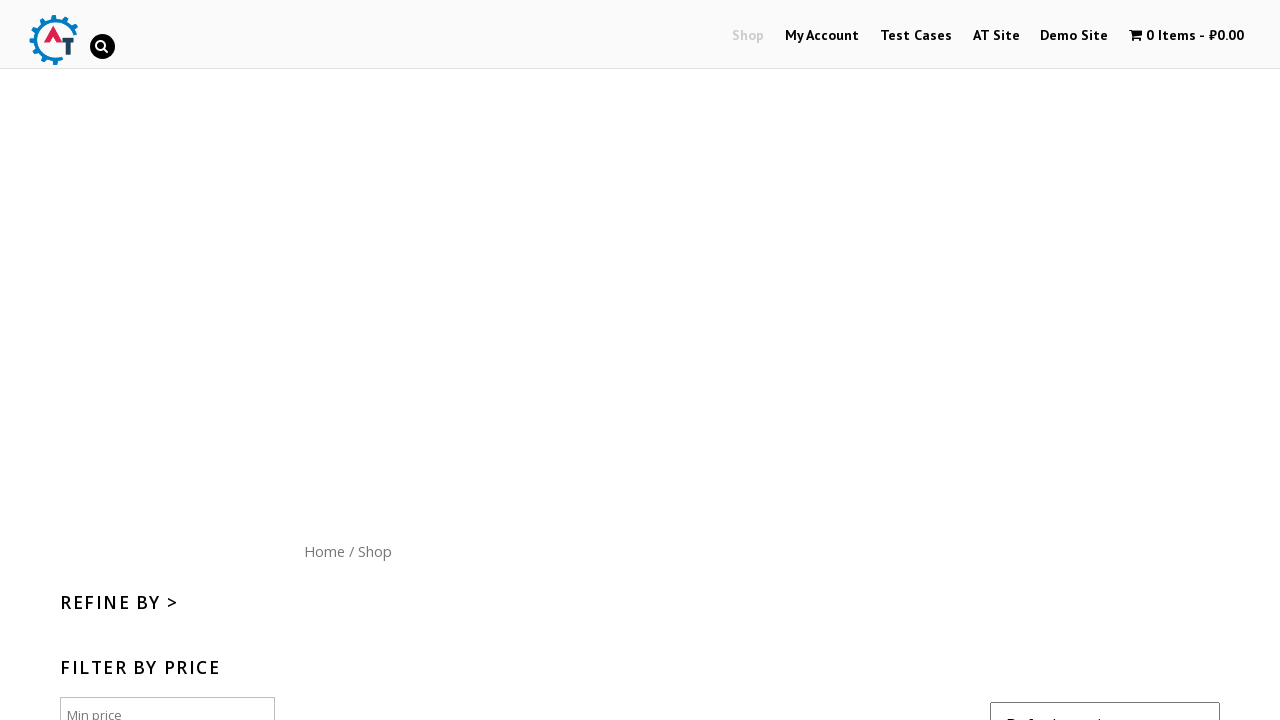

Selected sort by popularity option on //*[@id="content"]/form/select
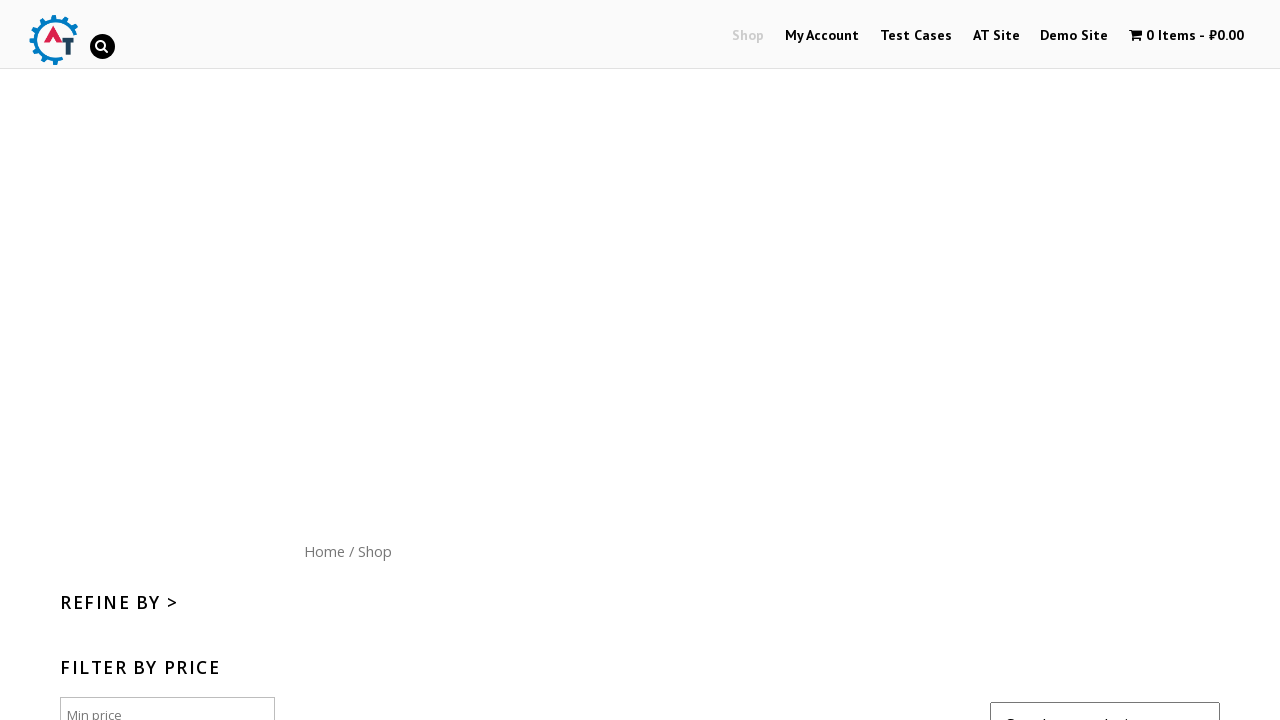

Sorted results loaded successfully
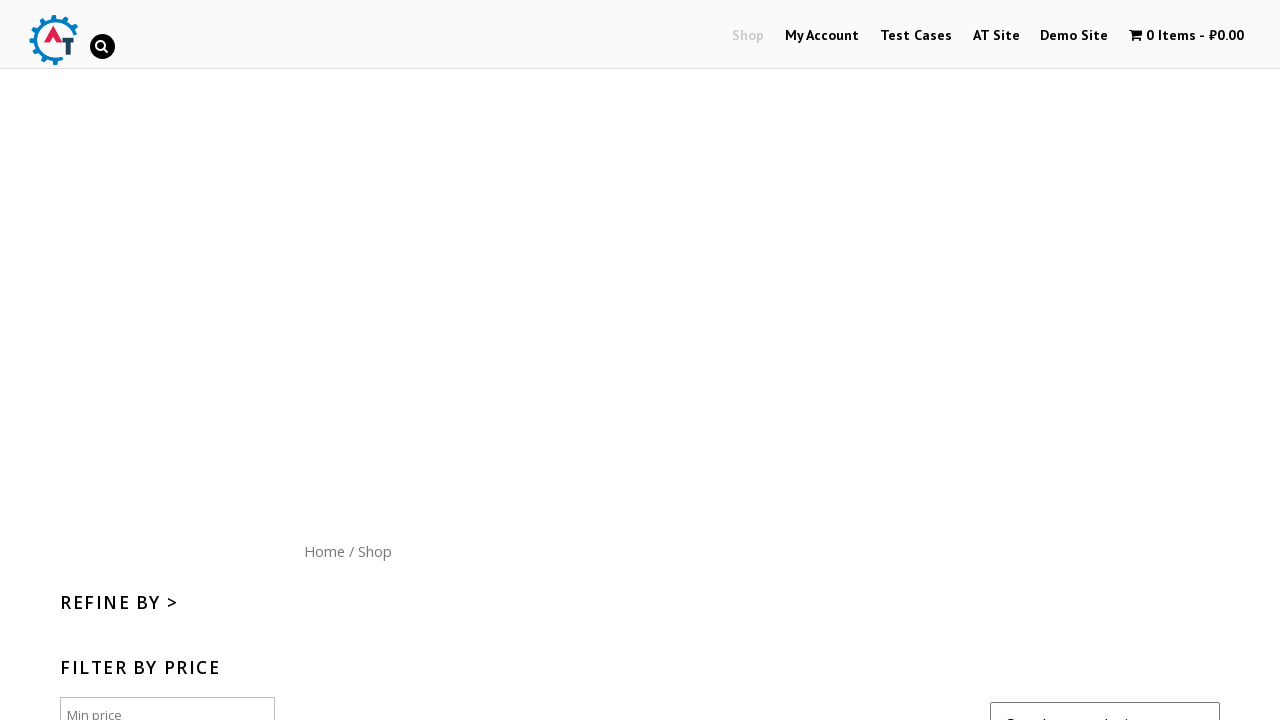

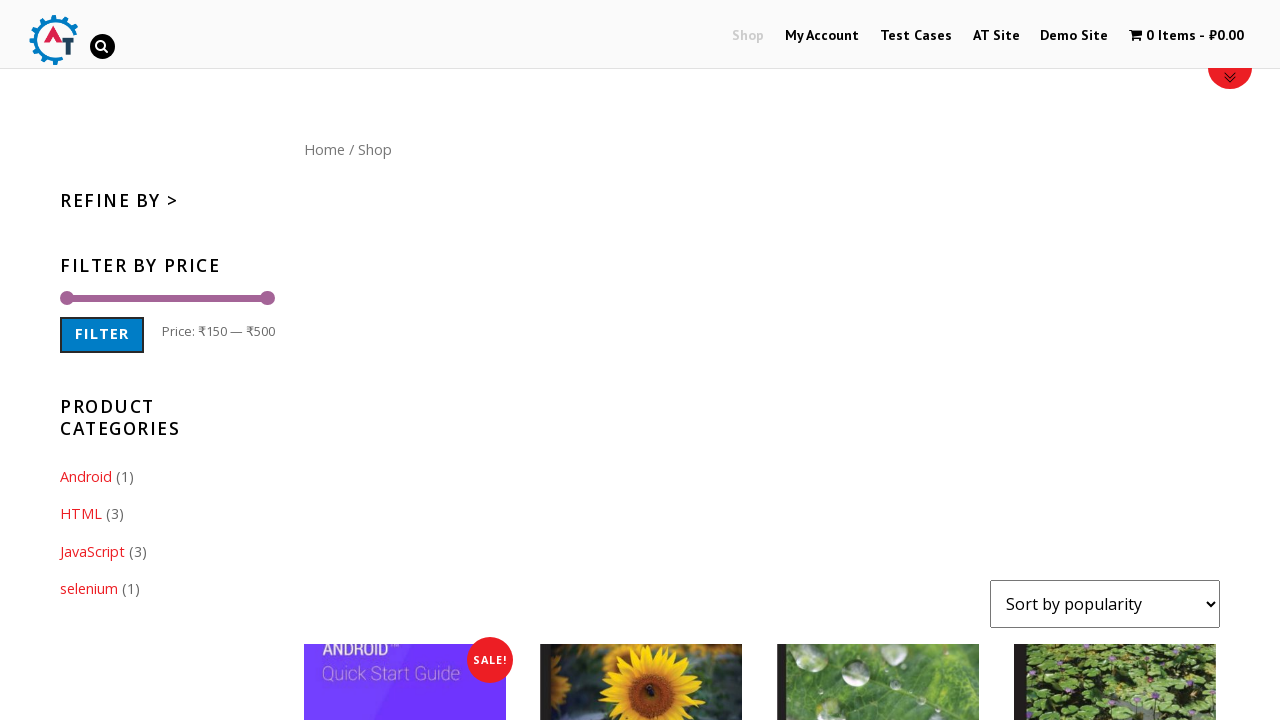